Navigates to the Cydeo website and sets the browser window to fullscreen mode to verify fullscreen functionality.

Starting URL: https://cydeo.com

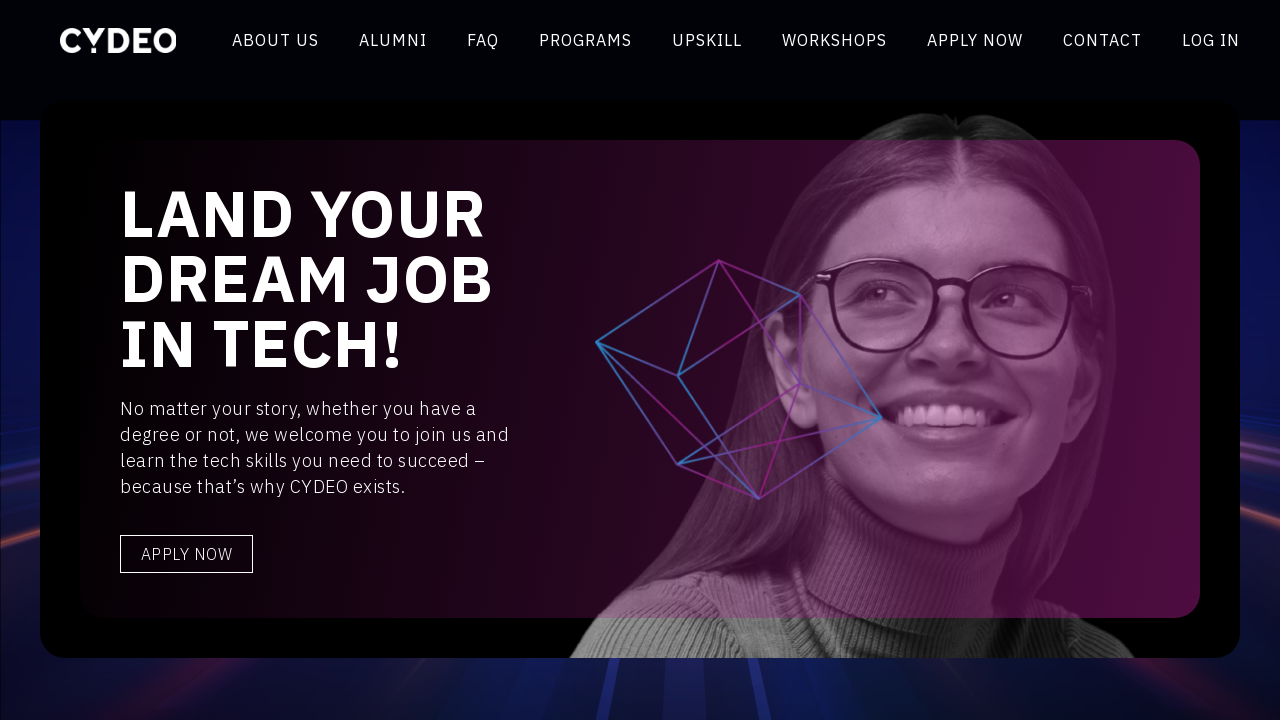

Navigated to Cydeo website (https://cydeo.com)
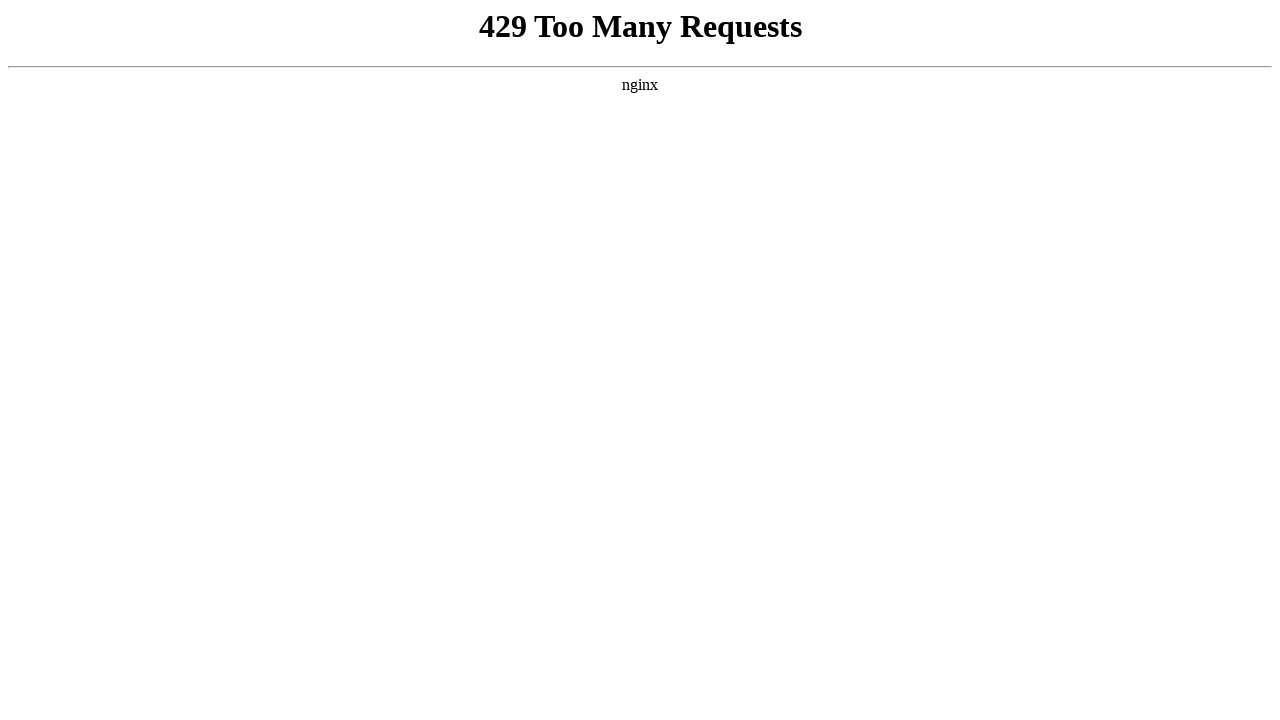

Set browser window to fullscreen mode (1920x1080 viewport)
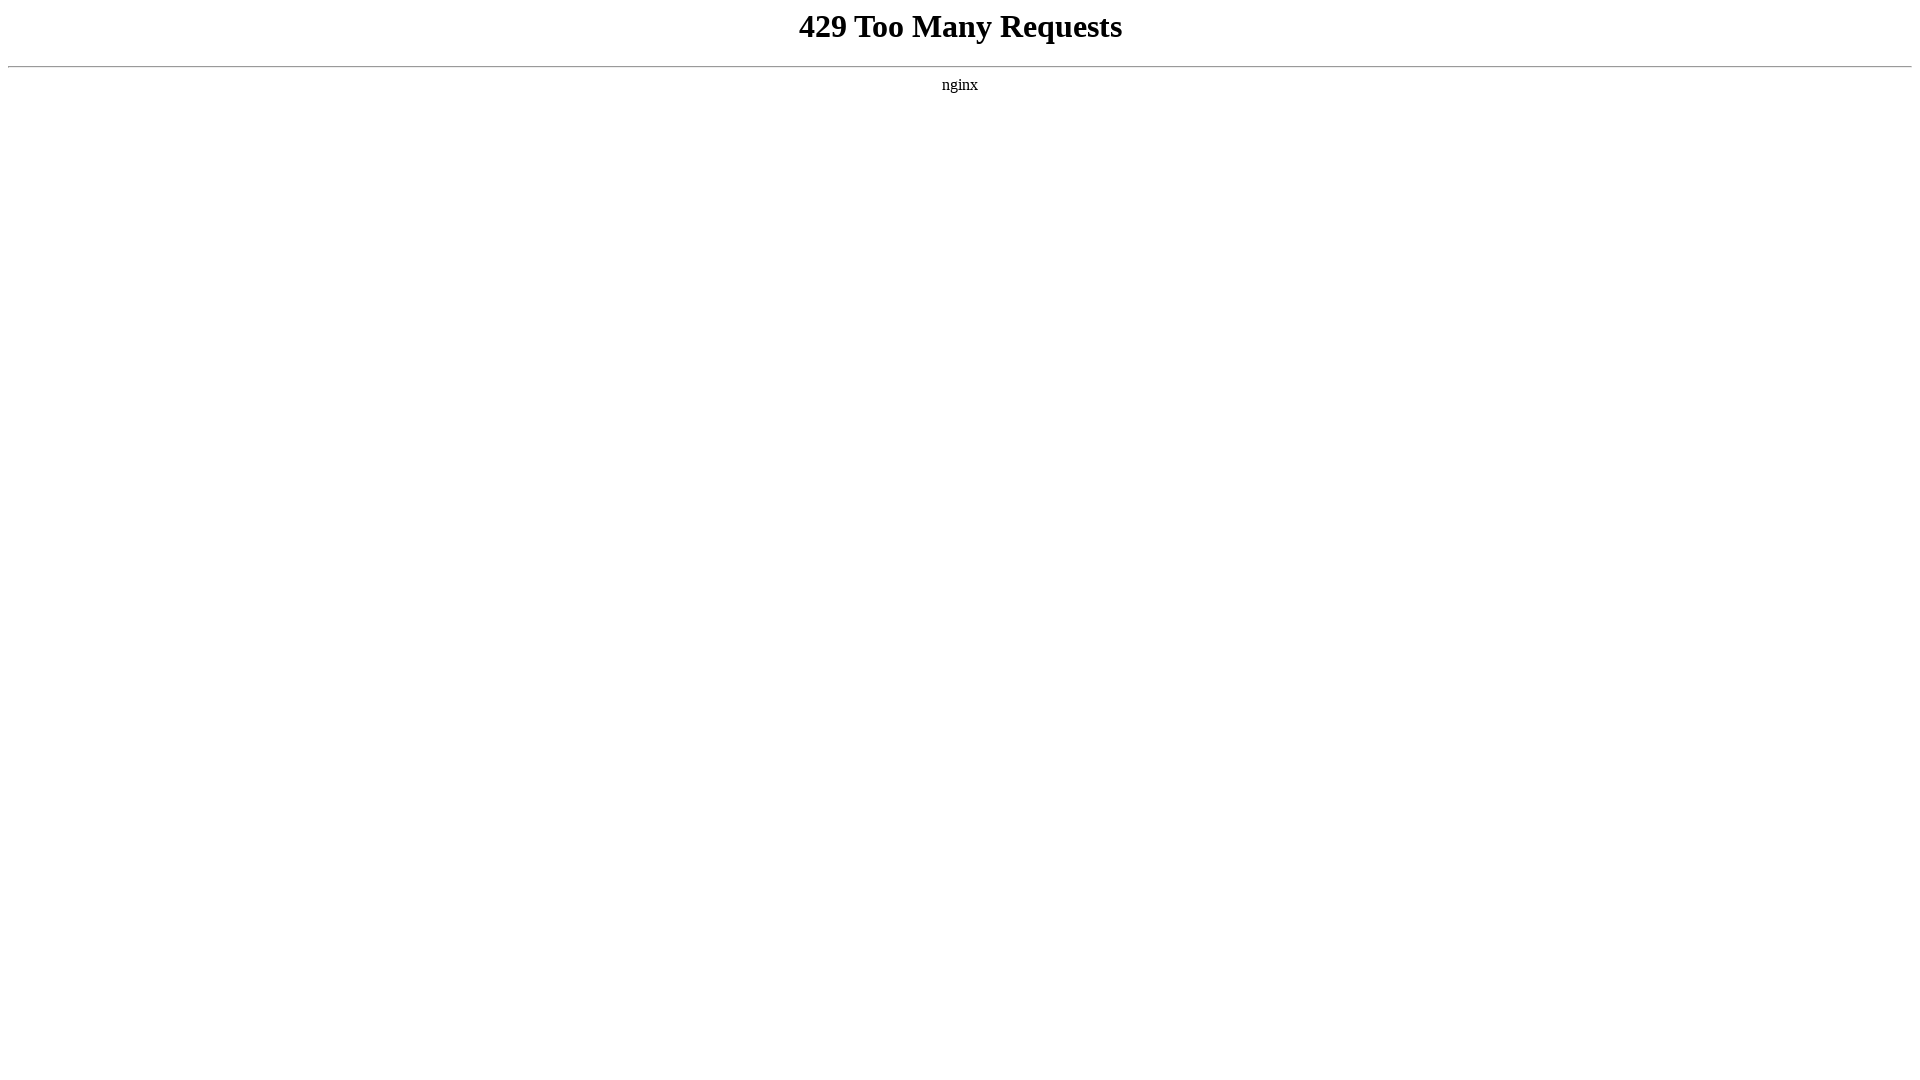

Verified page loaded successfully (DOM content loaded)
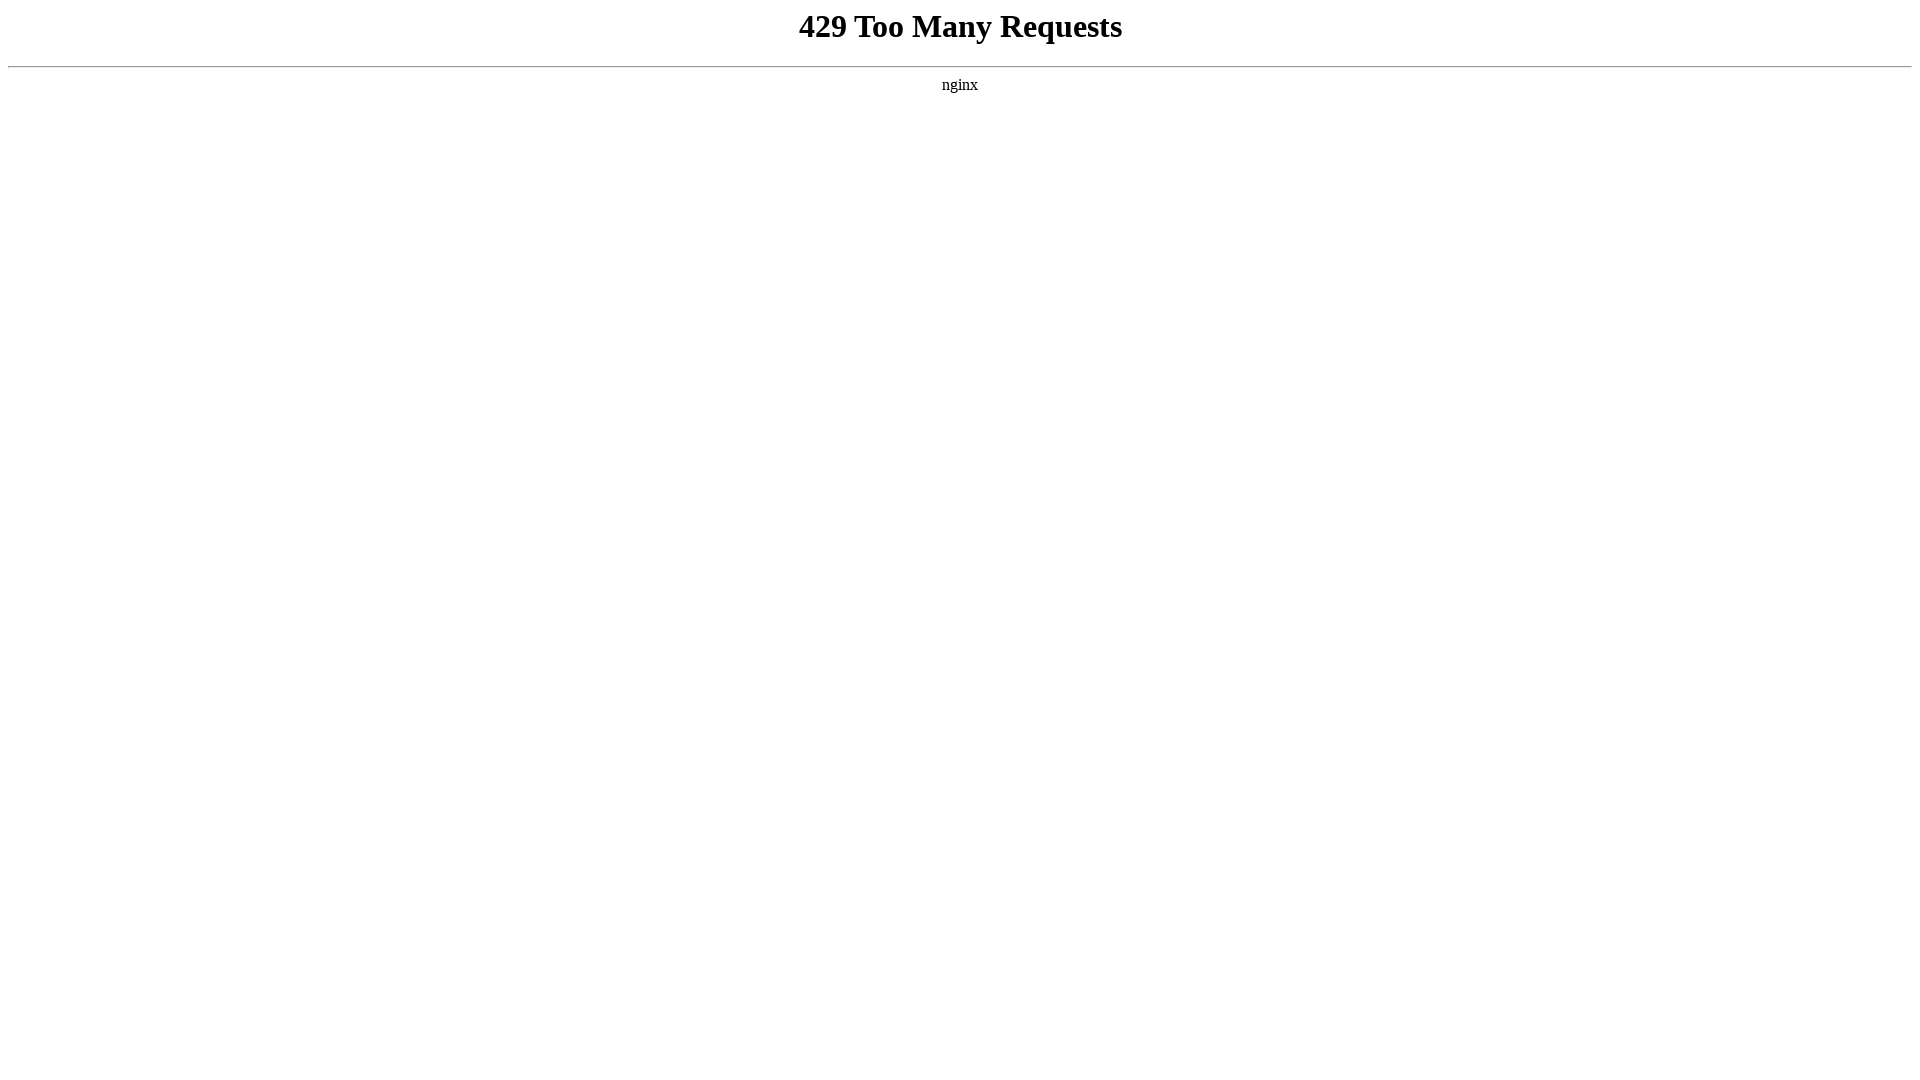

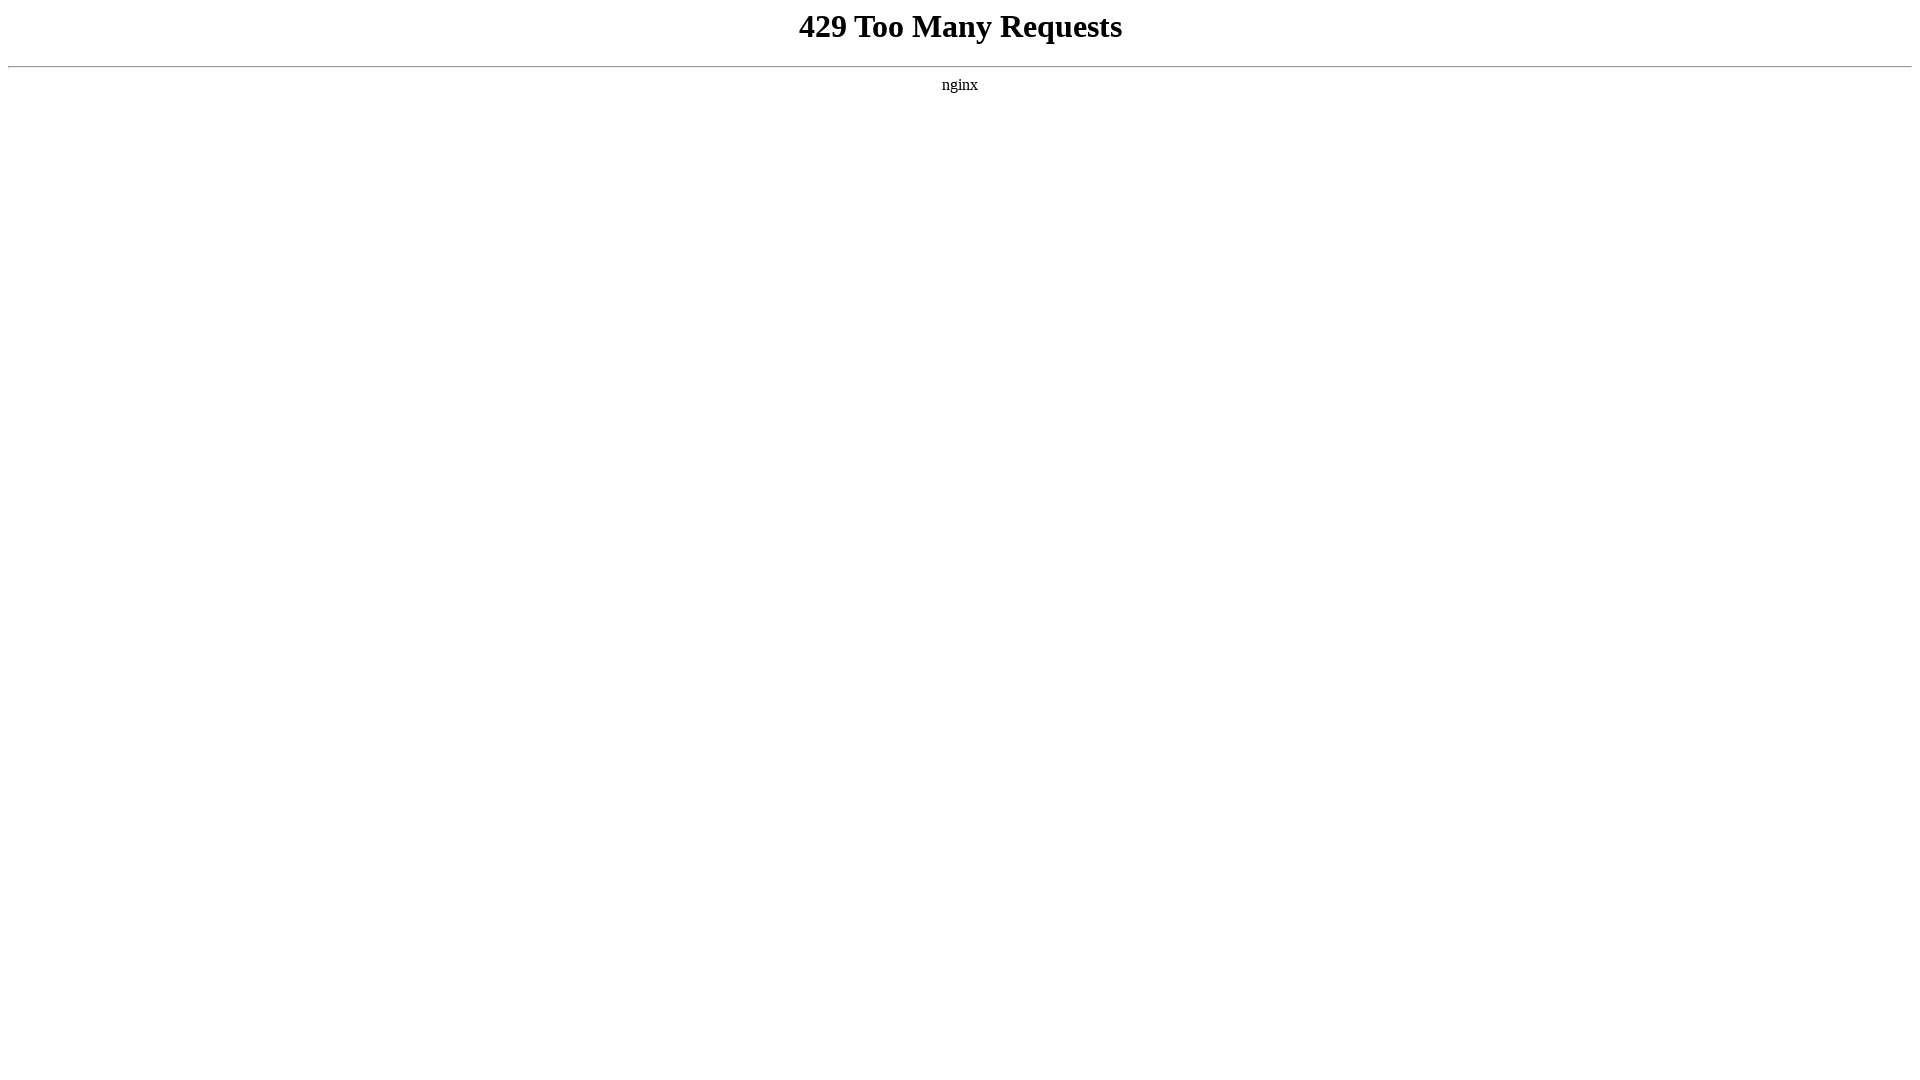